Tests successful user registration by filling in name, email, and matching passwords, then verifying redirect to login page

Starting URL: https://alarcosj.esi.uclm.es/examplesfortesting

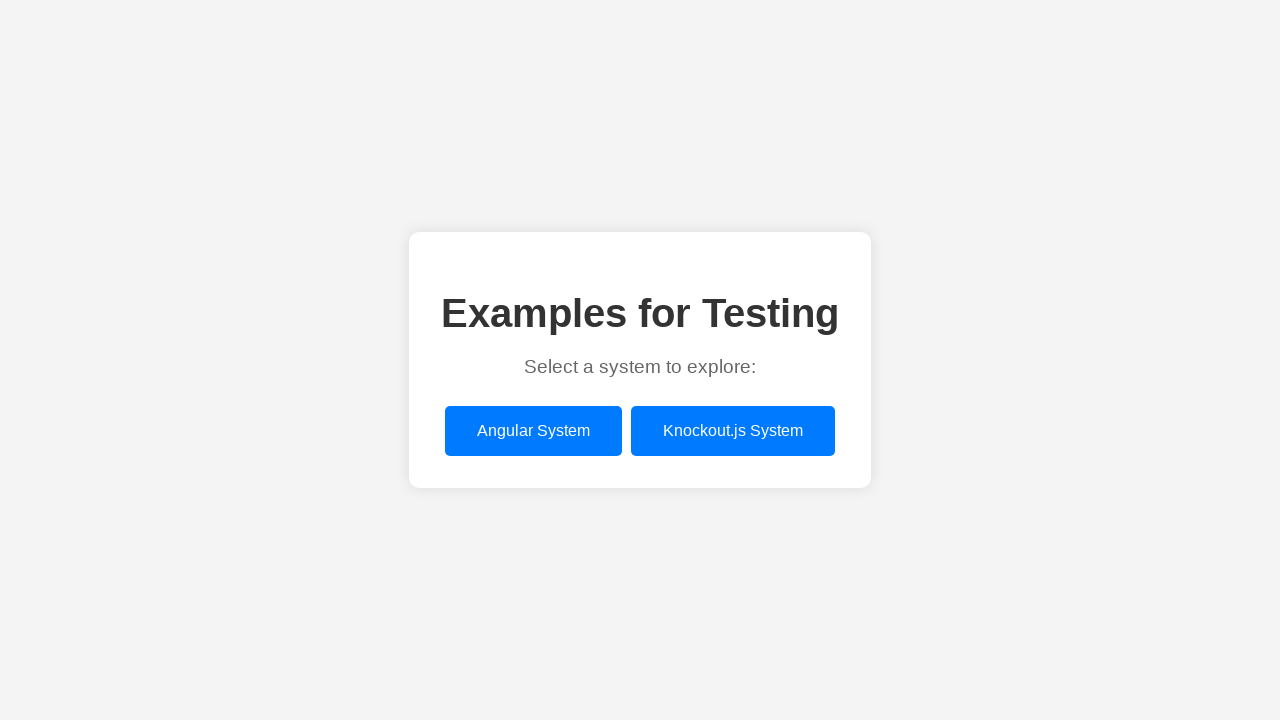

Waited for first link to enter Angular app
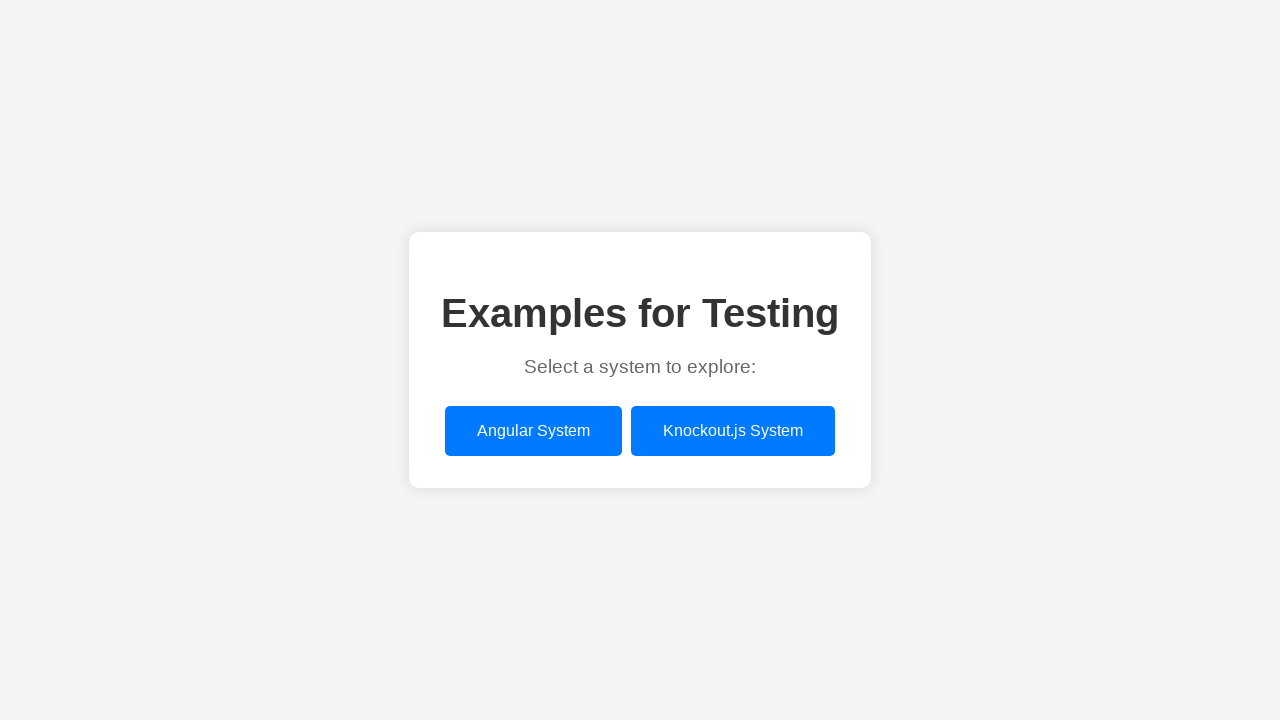

Clicked first link to enter Angular app at (534, 431) on xpath=/html/body/div/div/a[1]
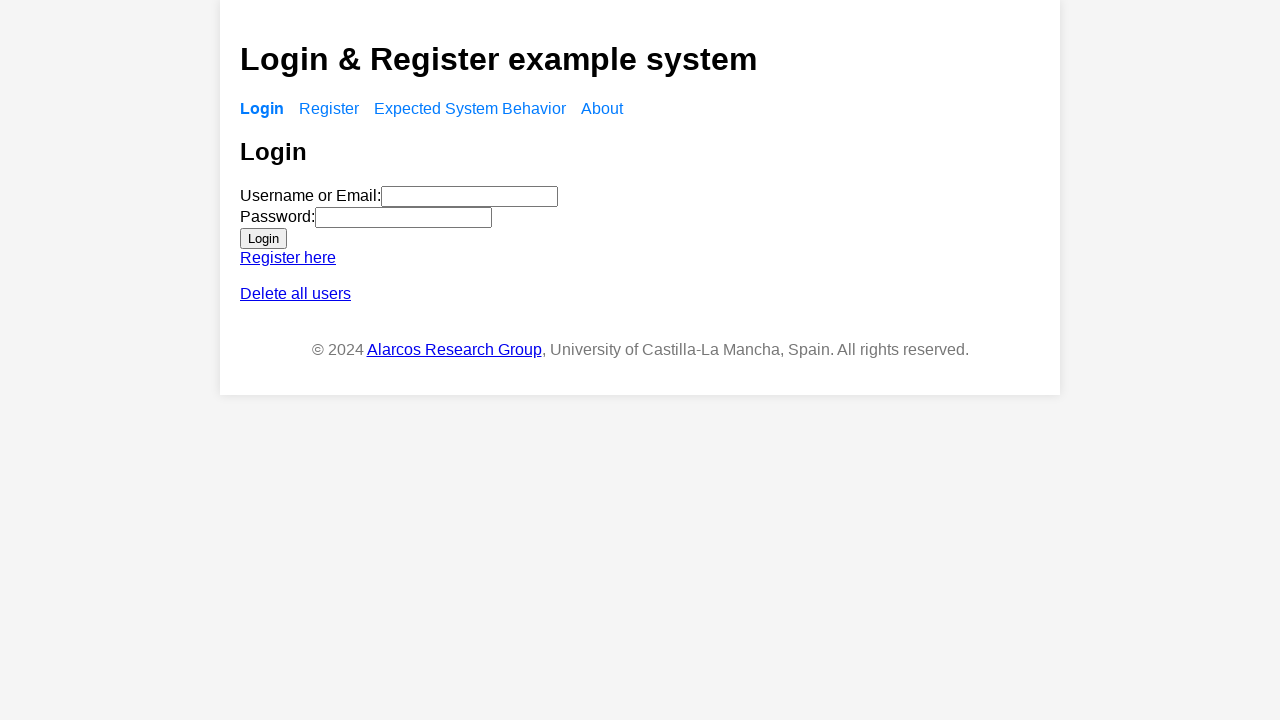

Waited for Register link in navigation
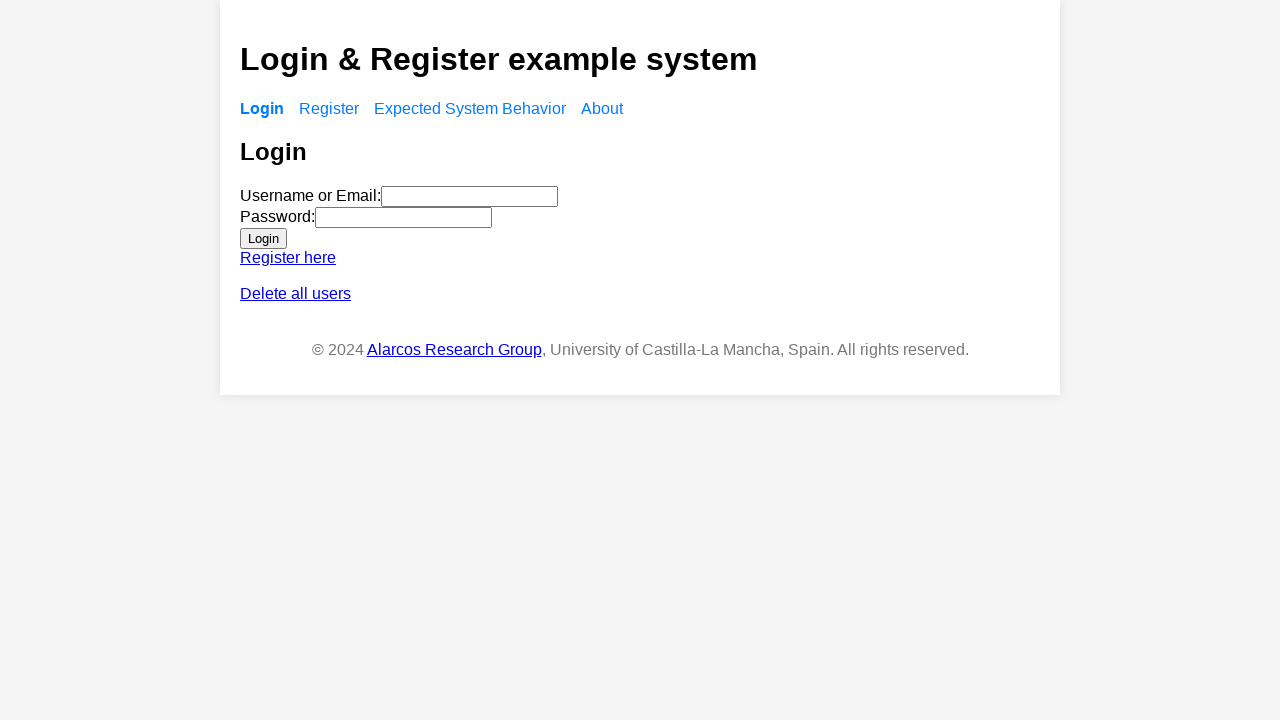

Clicked Register link in navigation at (329, 108) on xpath=/html/body/app-root/div/header/nav/ul/li[2]/a
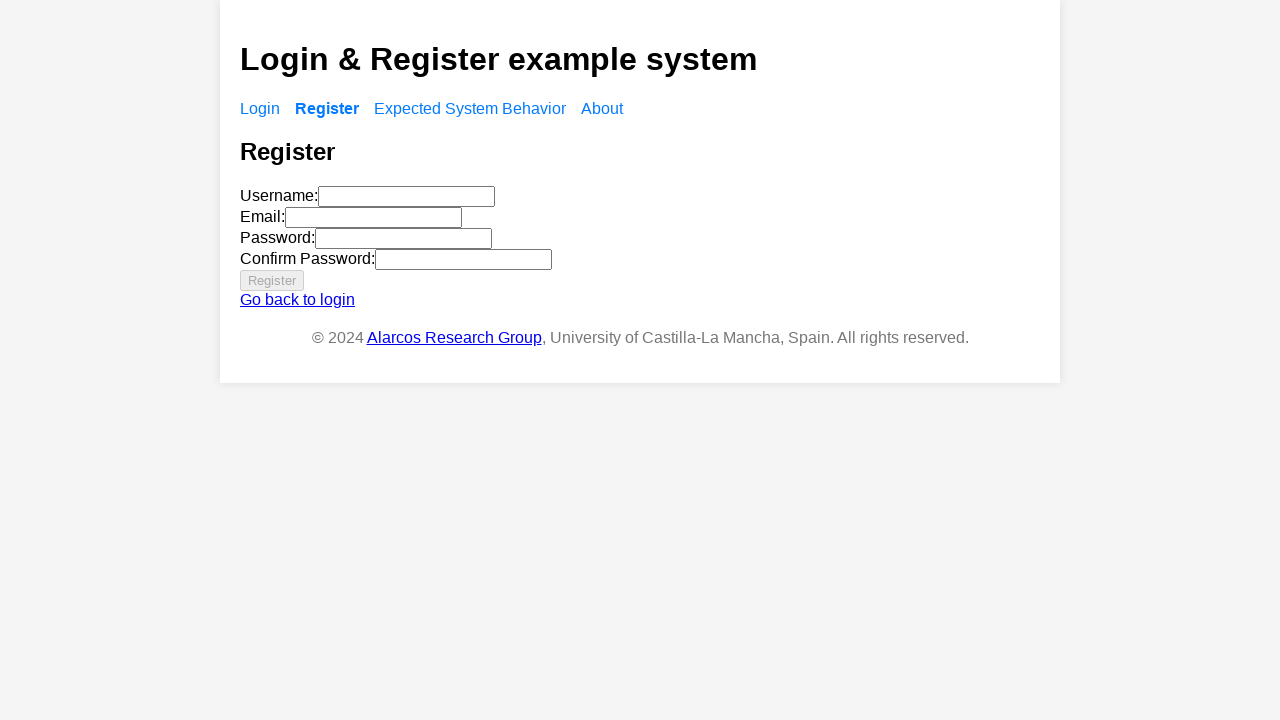

Waited for registration form name field
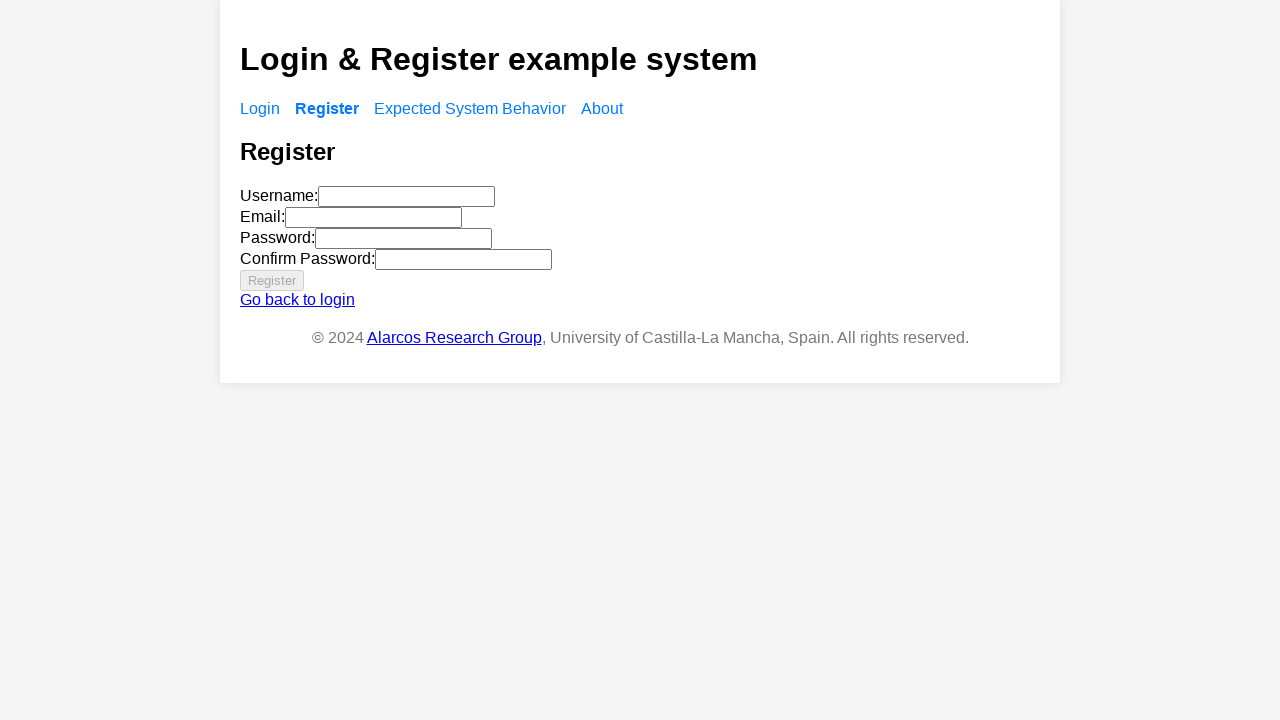

Filled name field with 'Marcus.Wheeler' on xpath=/html/body/app-root/div/main/app-register/form/div[1]/input
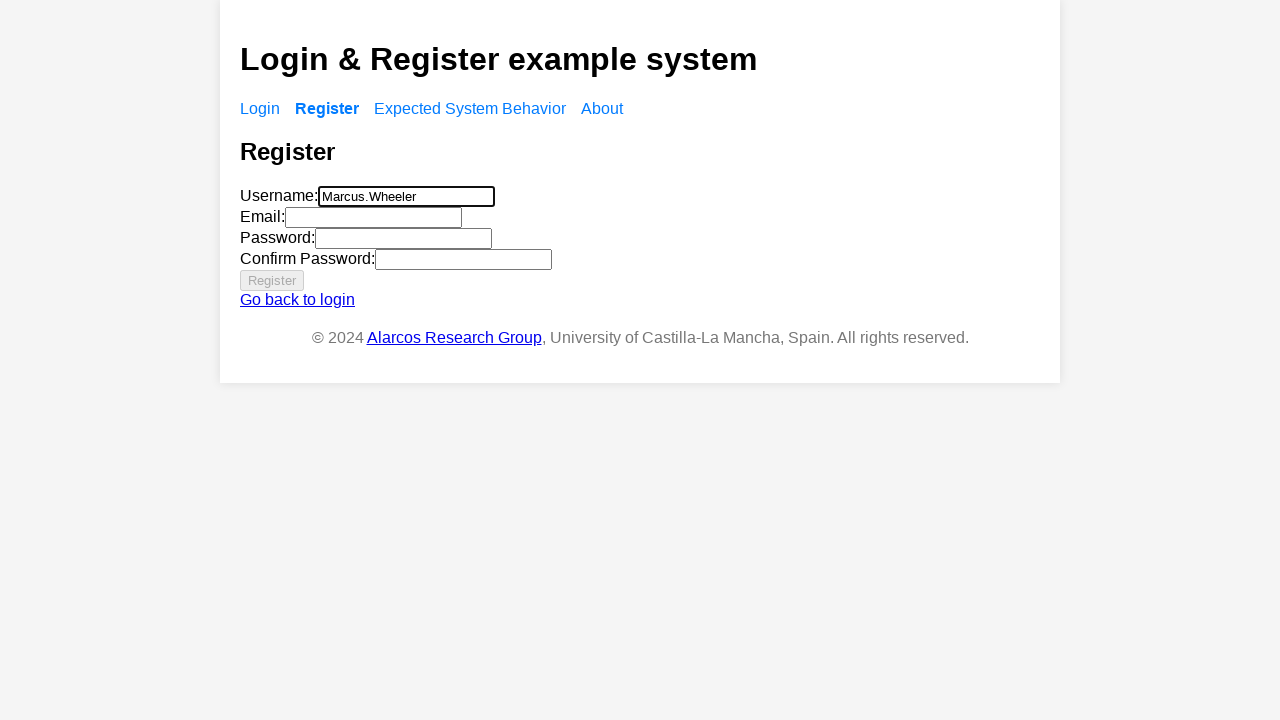

Filled email field with 'marcus.wheeler@testmail.com' on xpath=/html/body/app-root/div/main/app-register/form/div[2]/input
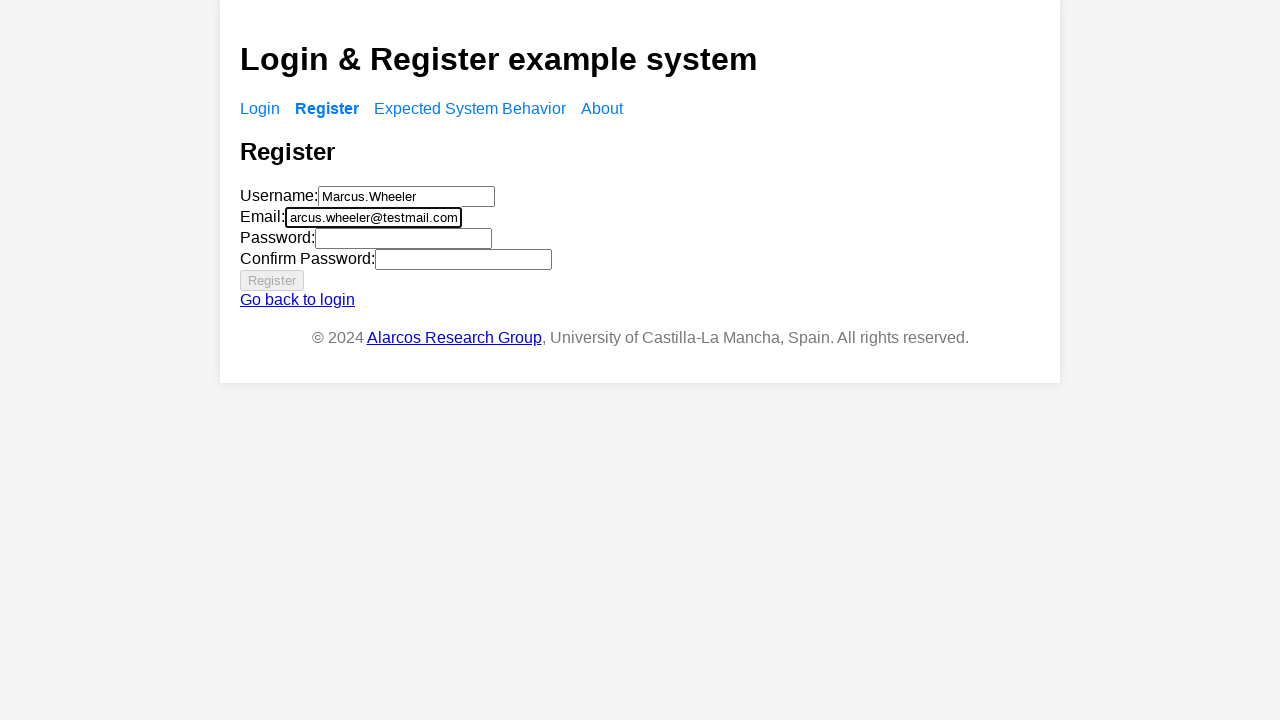

Filled password field with 'SecurePass99' on xpath=/html/body/app-root/div/main/app-register/form/div[3]/input
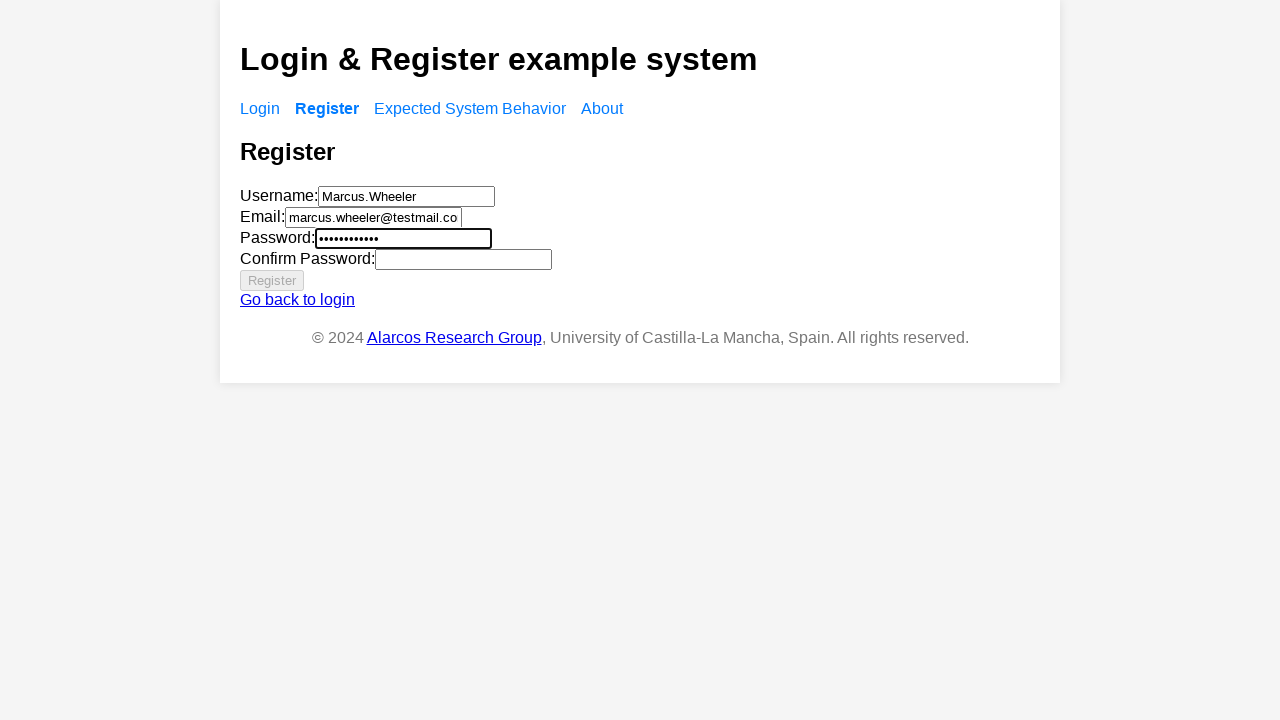

Filled password confirmation field with 'SecurePass99' on xpath=/html/body/app-root/div/main/app-register/form/div[4]/input
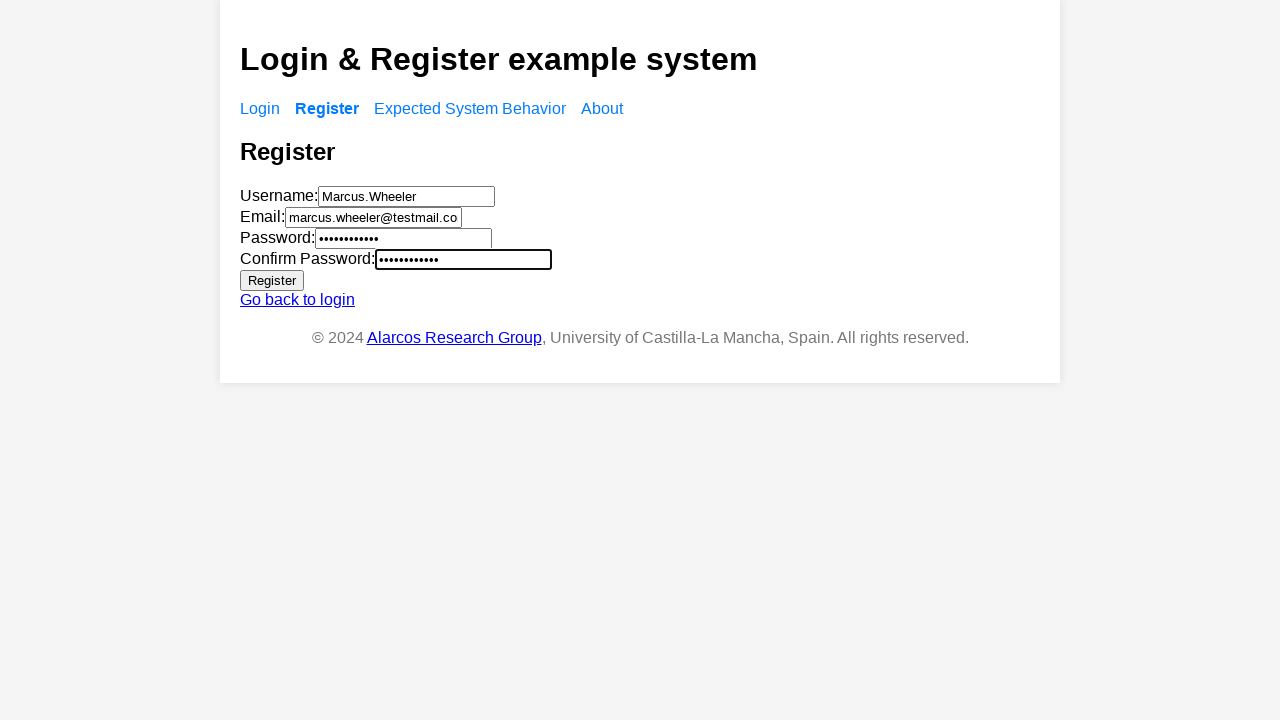

Clicked register button to submit form at (272, 280) on button
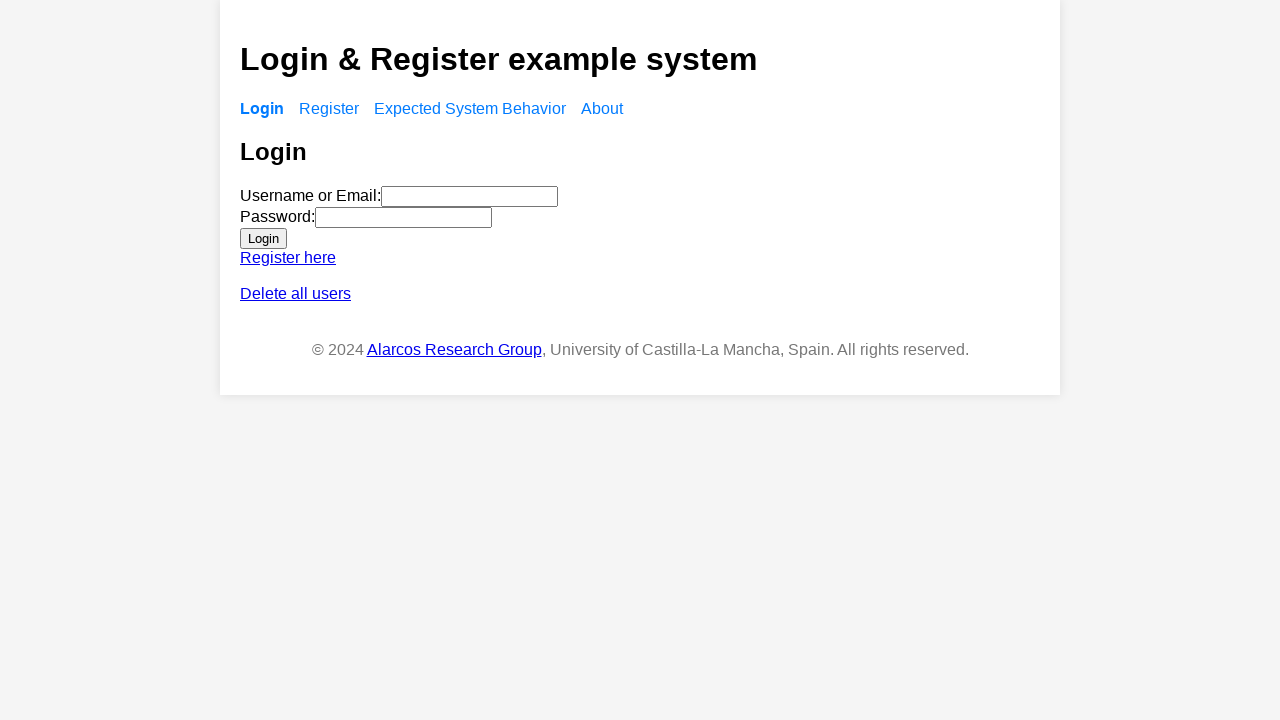

Verified successful redirect to login page
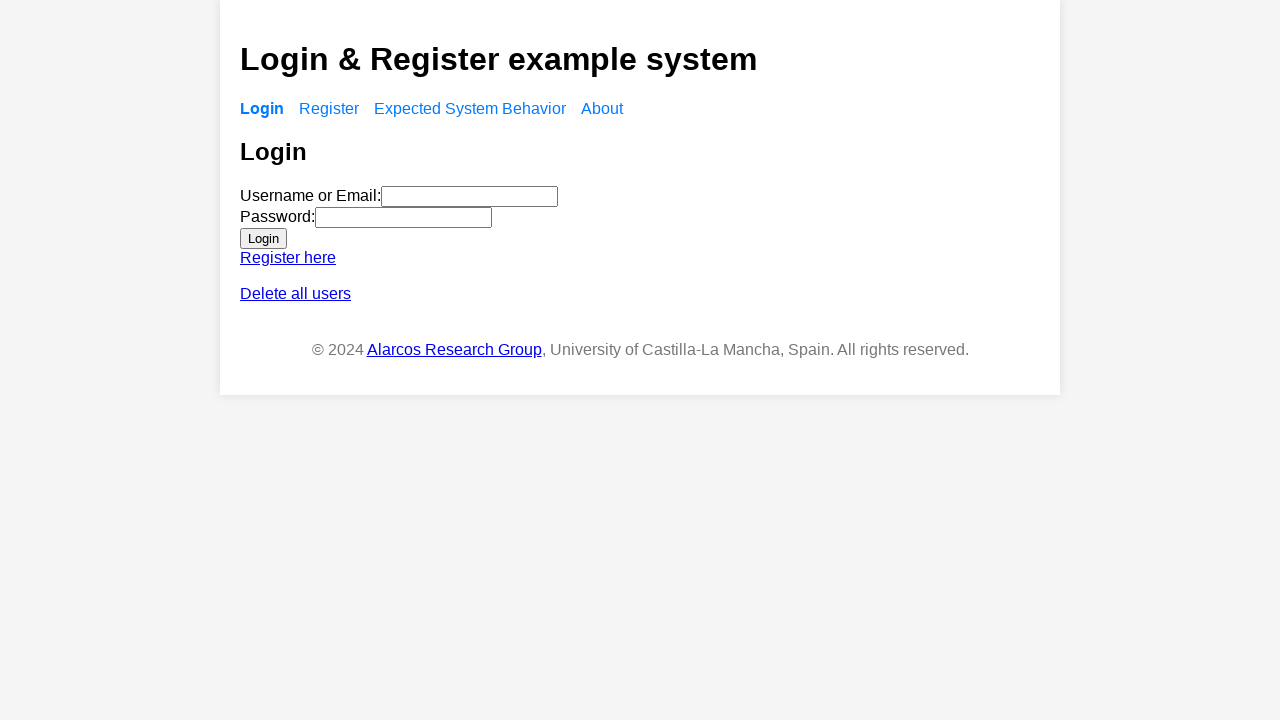

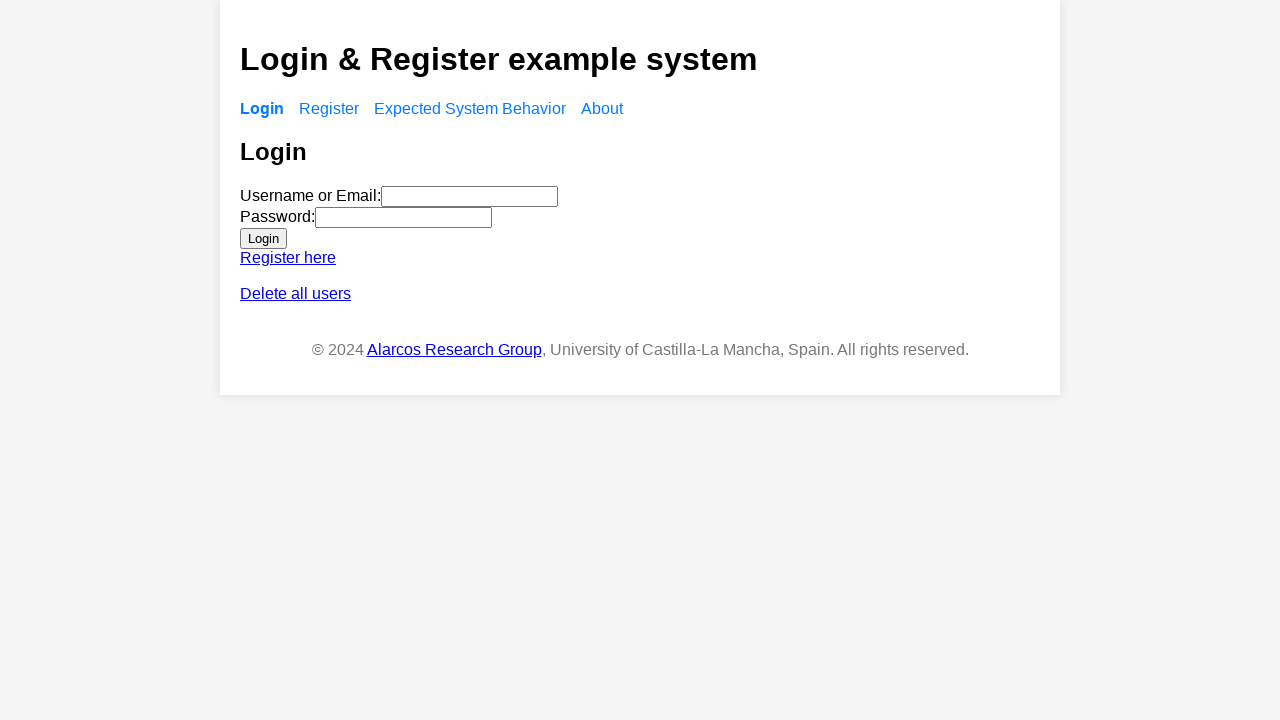